Tests dynamic loading functionality by clicking a link to navigate to a dynamic loading example page, clicking a start button, and waiting for dynamically loaded content to appear

Starting URL: https://the-internet.herokuapp.com/dynamic_loading

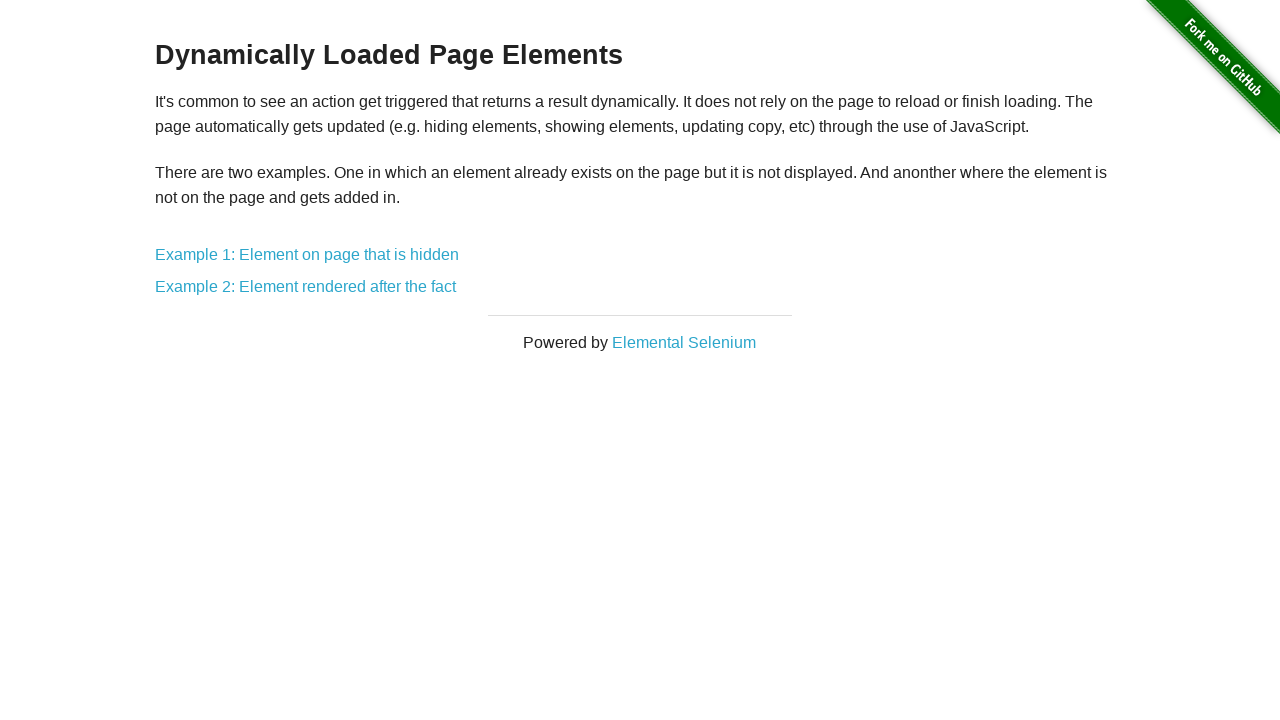

Clicked on the dynamic loading example 1 link at (307, 255) on xpath=//a[@href='/dynamic_loading/1']
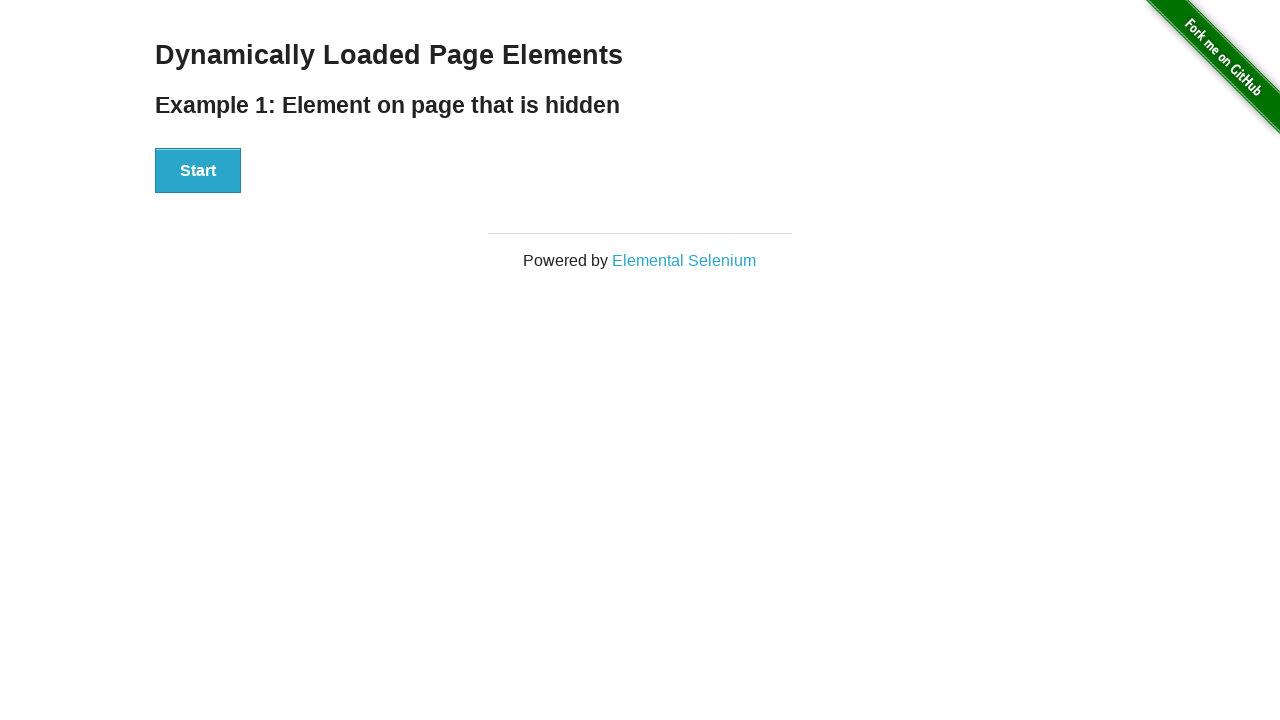

Clicked the Start button to trigger dynamic loading at (198, 171) on xpath=//div/button[text()='Start']
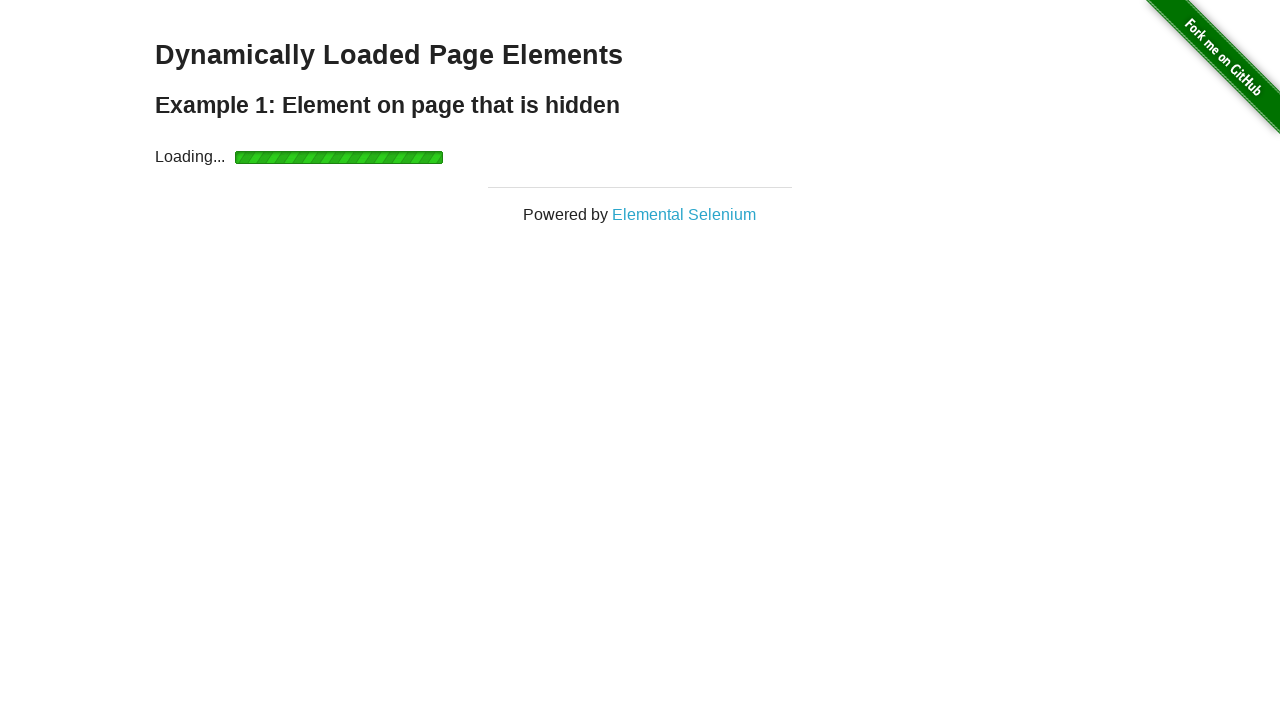

Waited for dynamically loaded content 'Hello World!' to appear
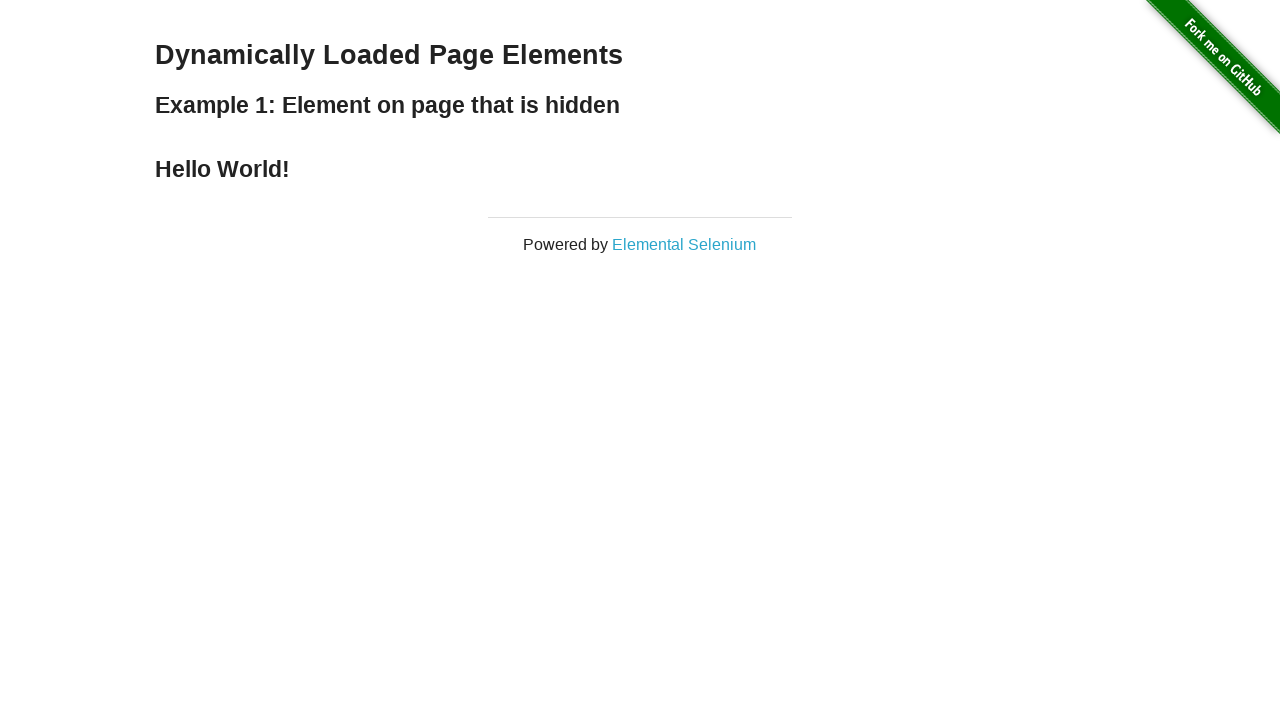

Verified that the dynamically loaded text content equals 'Hello World!'
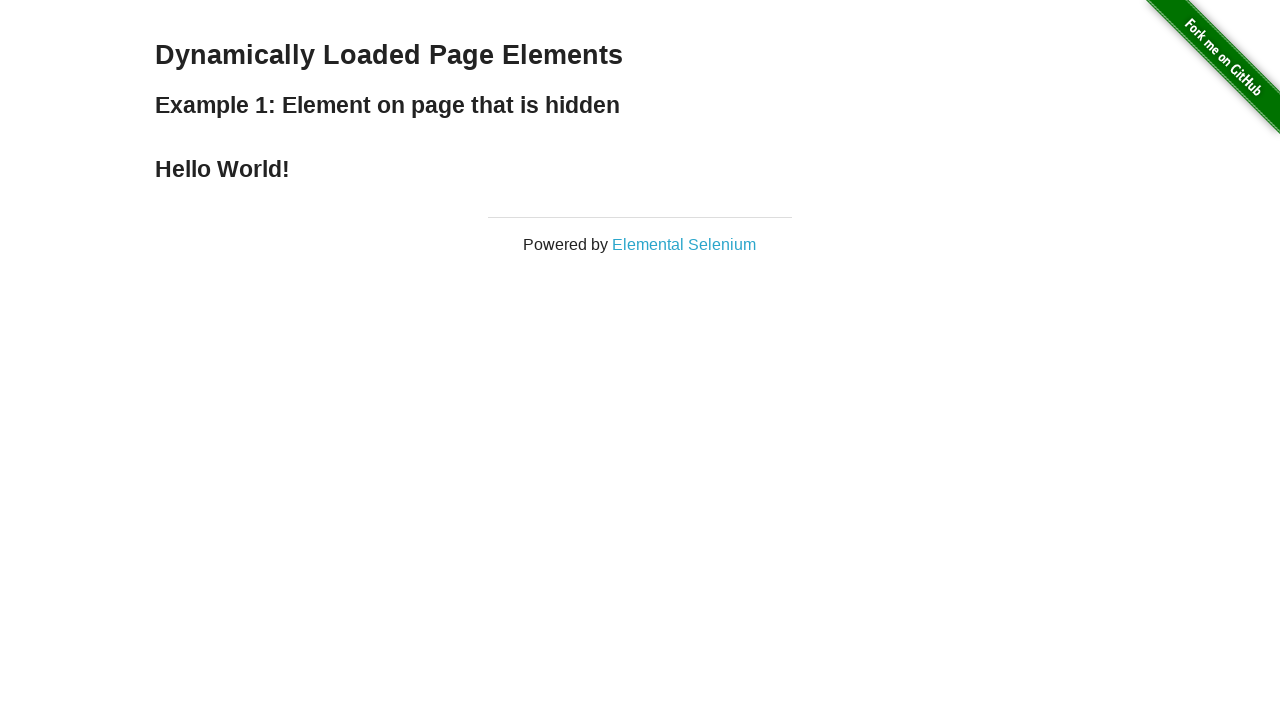

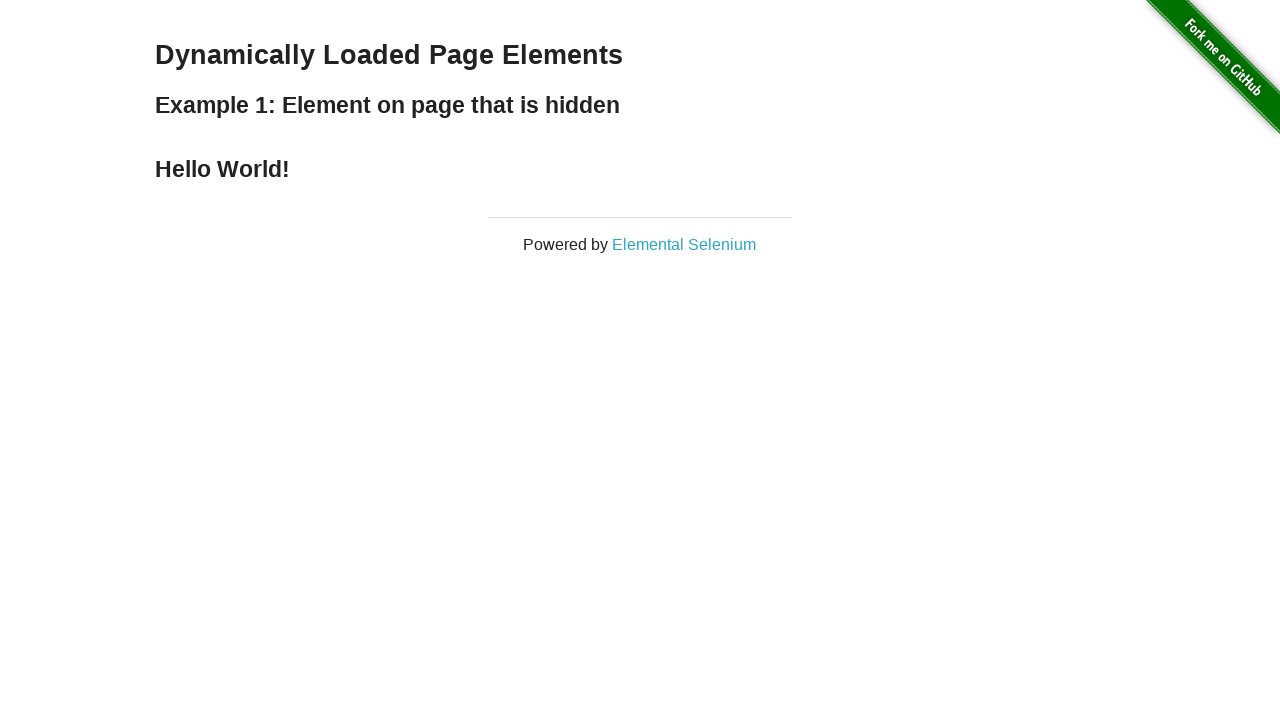